Tests that other controls are hidden when editing a todo item by double-clicking on an item.

Starting URL: https://demo.playwright.dev/todomvc

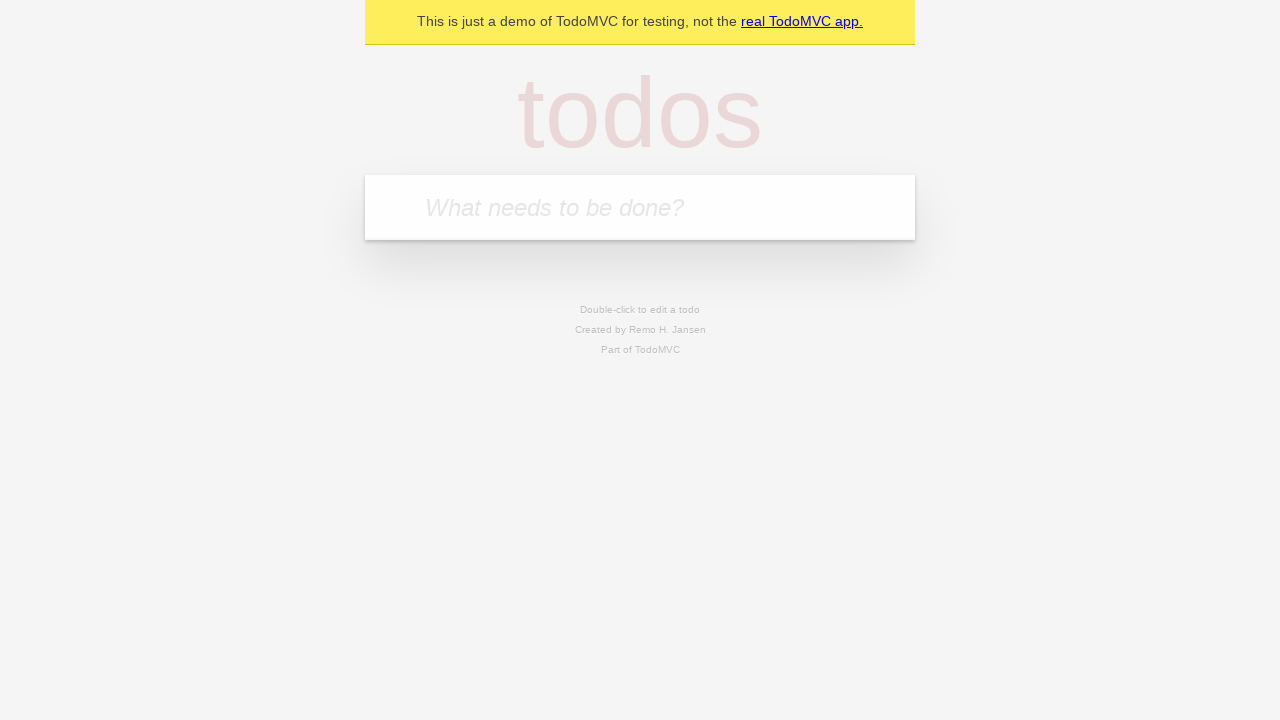

Filled input field with 'buy some cheese' on internal:attr=[placeholder="What needs to be done?"i]
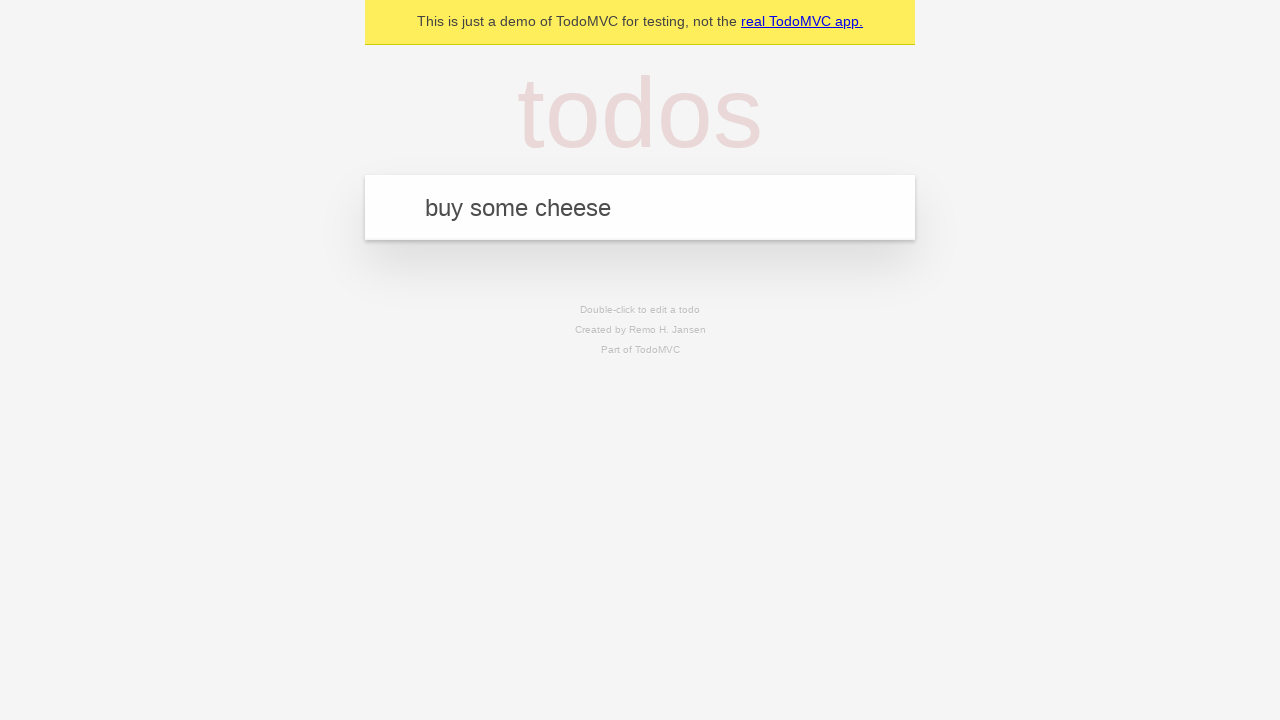

Pressed Enter to create first todo item on internal:attr=[placeholder="What needs to be done?"i]
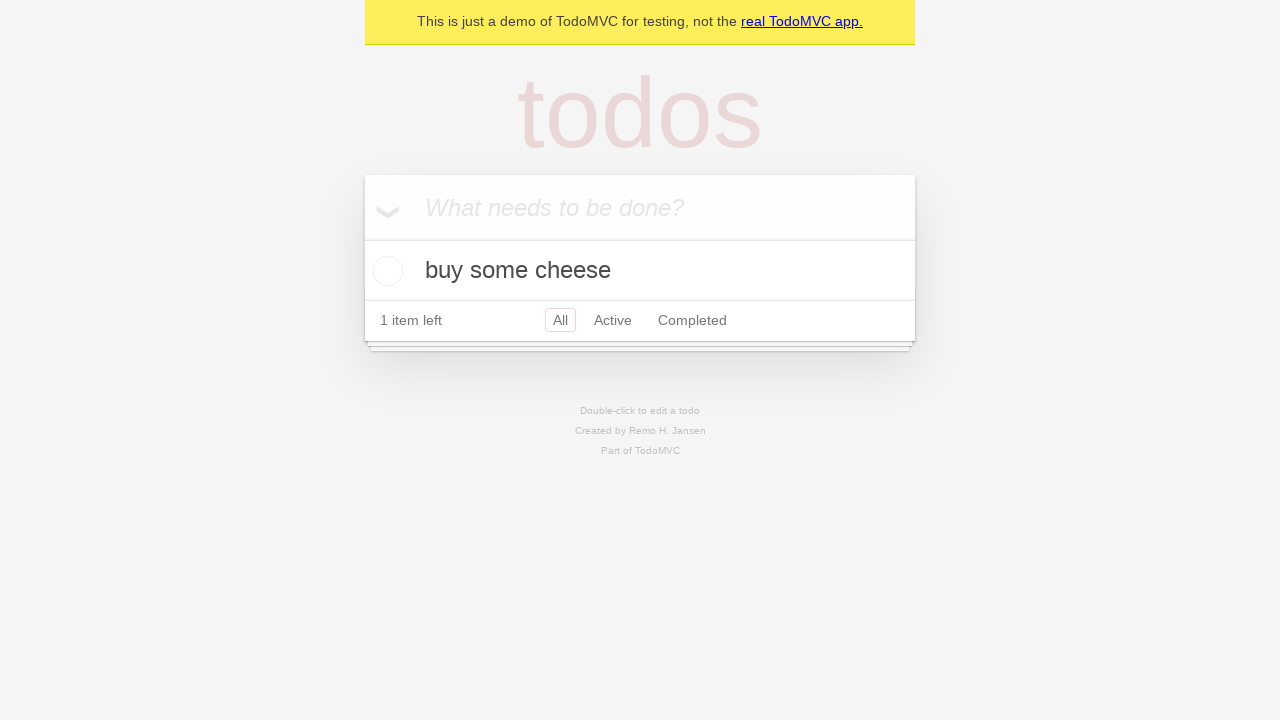

Filled input field with 'feed the cat' on internal:attr=[placeholder="What needs to be done?"i]
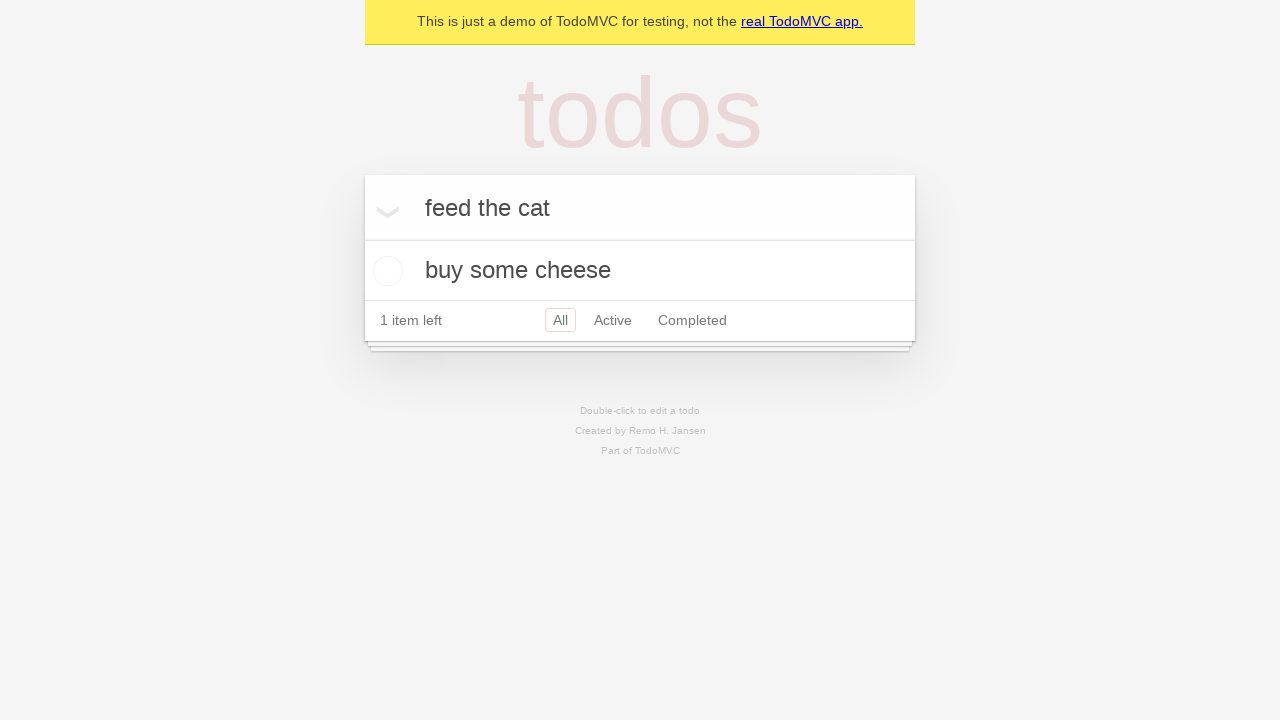

Pressed Enter to create second todo item on internal:attr=[placeholder="What needs to be done?"i]
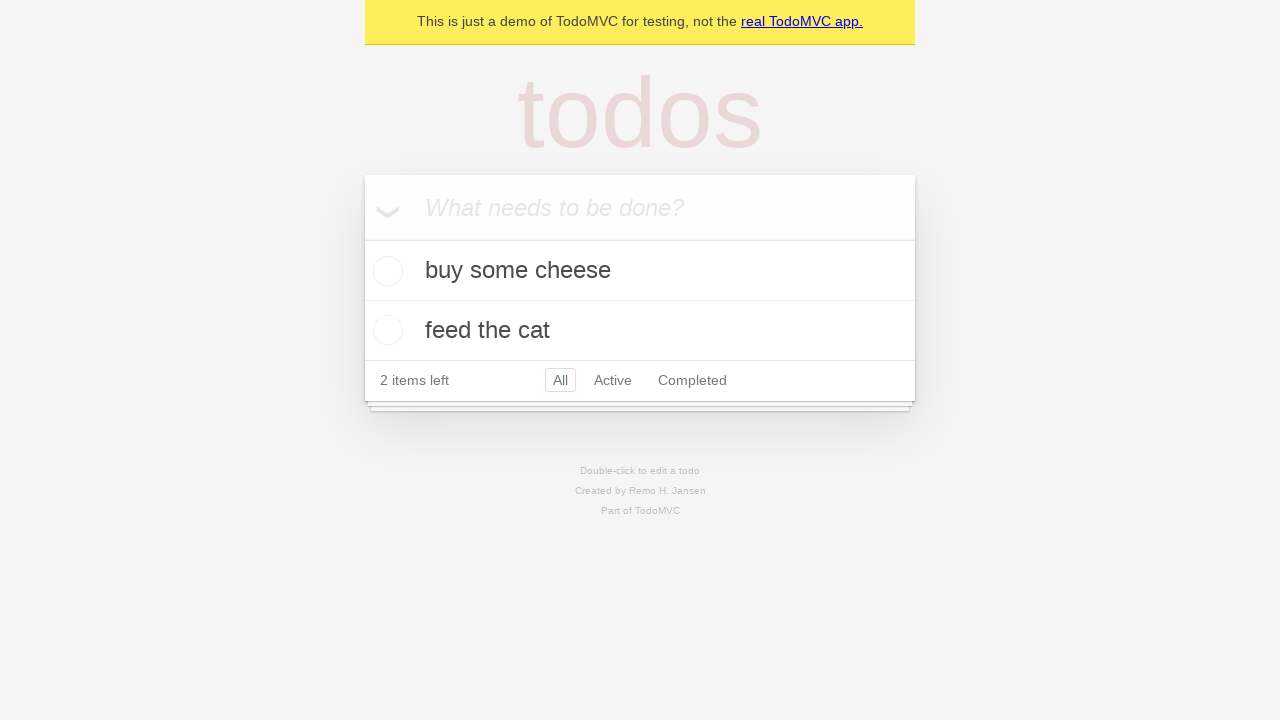

Filled input field with 'book a doctors appointment' on internal:attr=[placeholder="What needs to be done?"i]
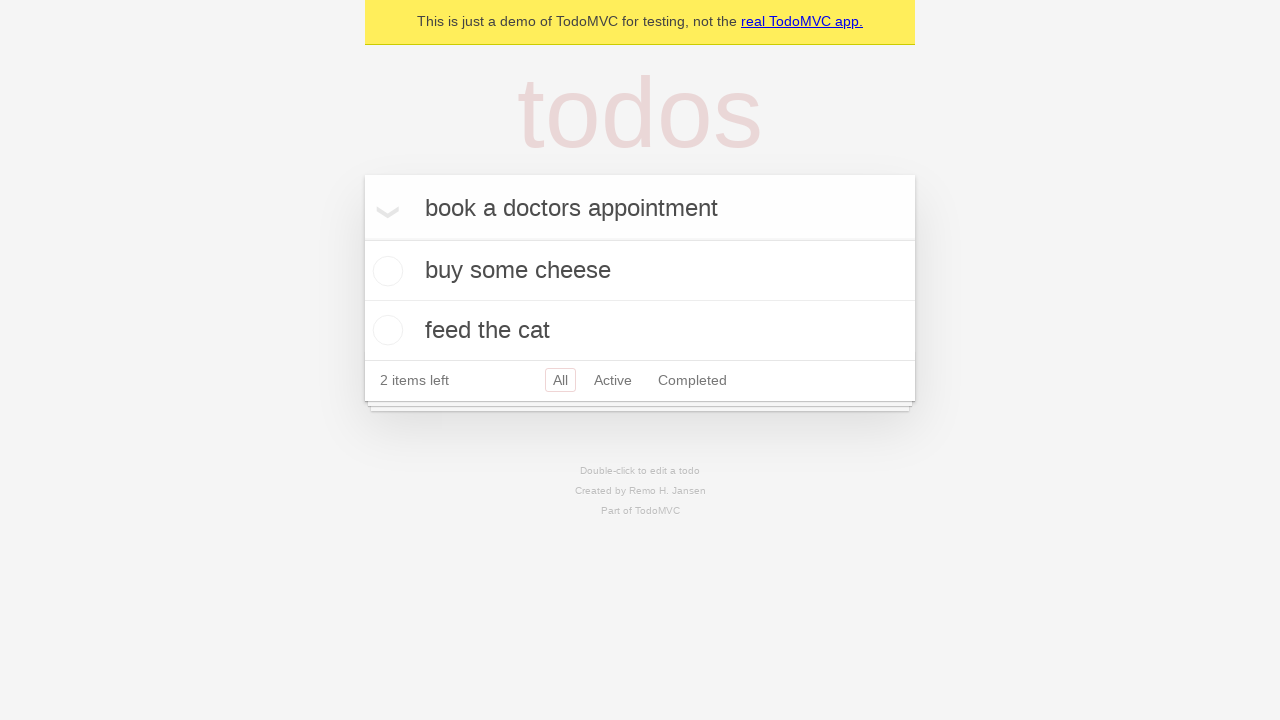

Pressed Enter to create third todo item on internal:attr=[placeholder="What needs to be done?"i]
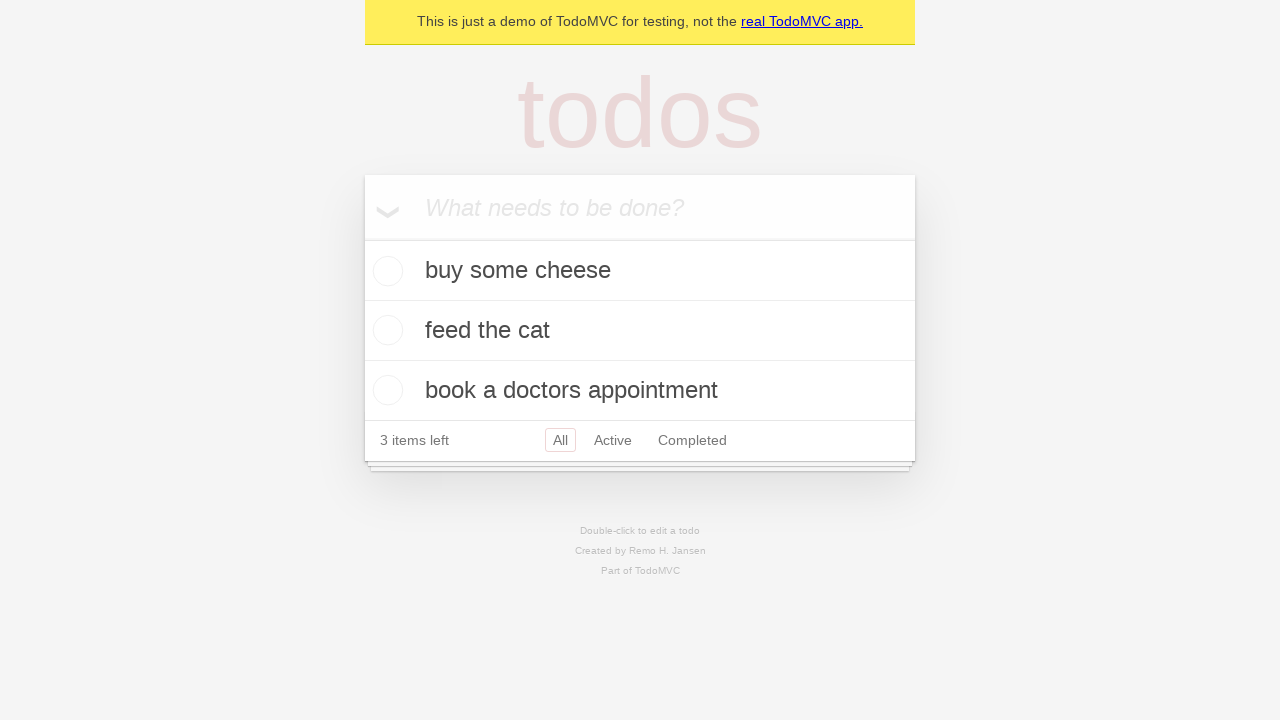

Double-clicked second todo item to enter edit mode at (640, 331) on internal:testid=[data-testid="todo-item"s] >> nth=1
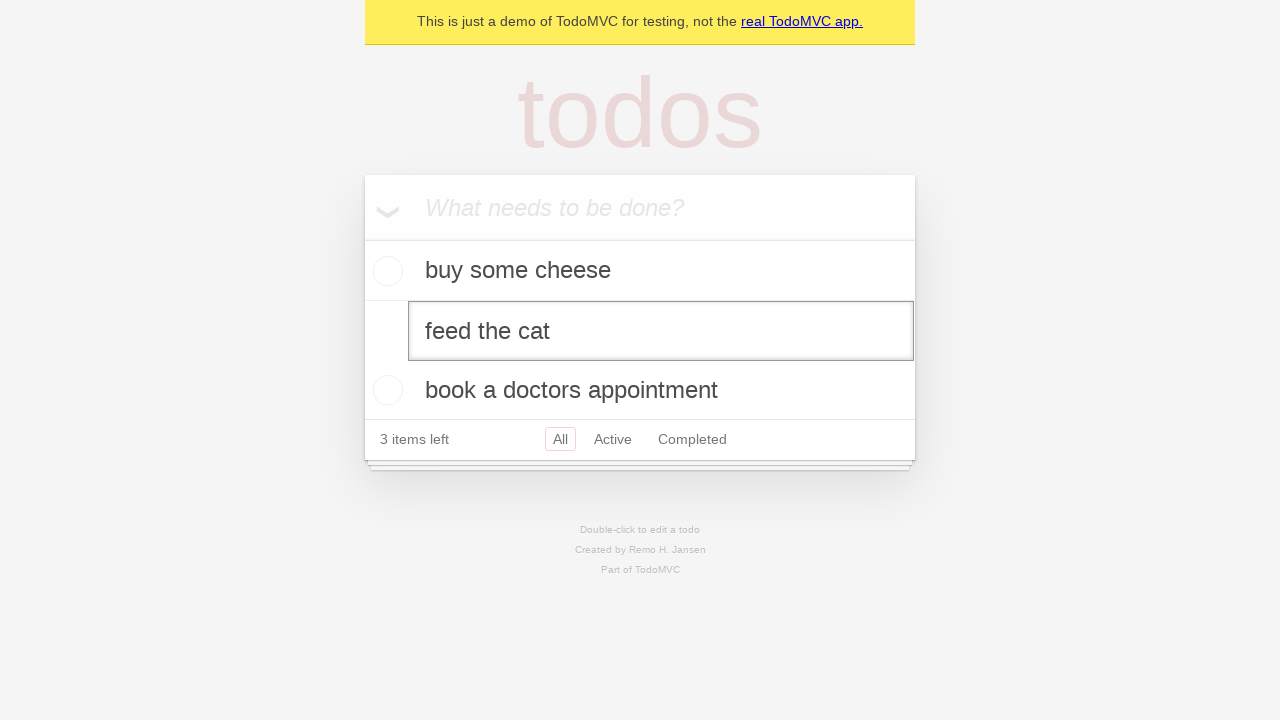

Edit input field became visible for second todo item
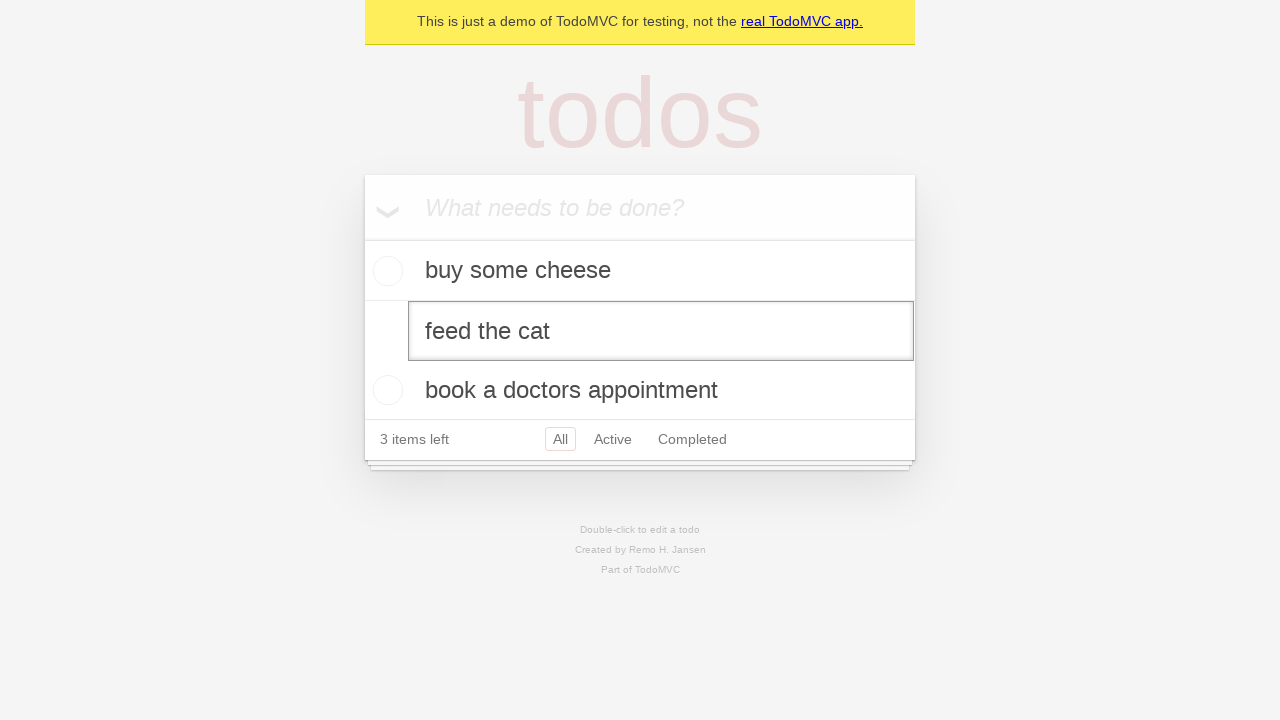

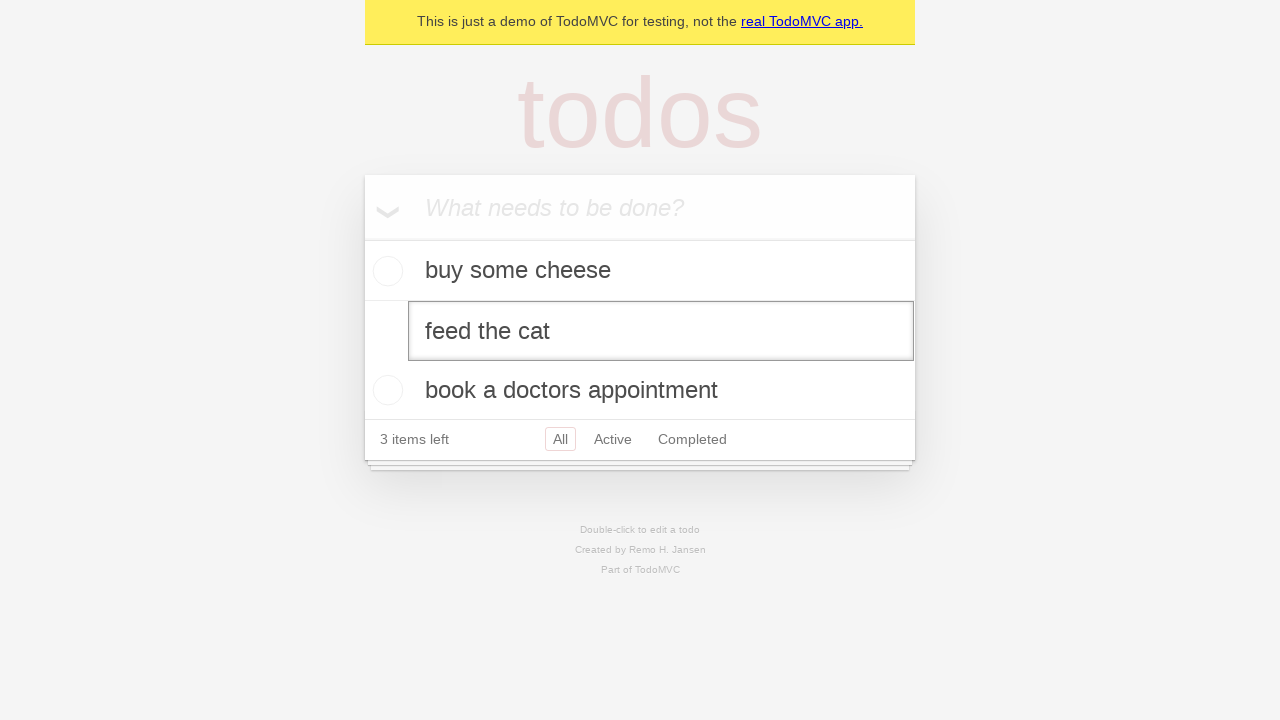